Tests adding specific vegetable items (Cucumber, Broccoli, Beetroot) to a shopping cart by iterating through products and clicking "Add to cart" for matching items.

Starting URL: https://rahulshettyacademy.com/seleniumPractise/

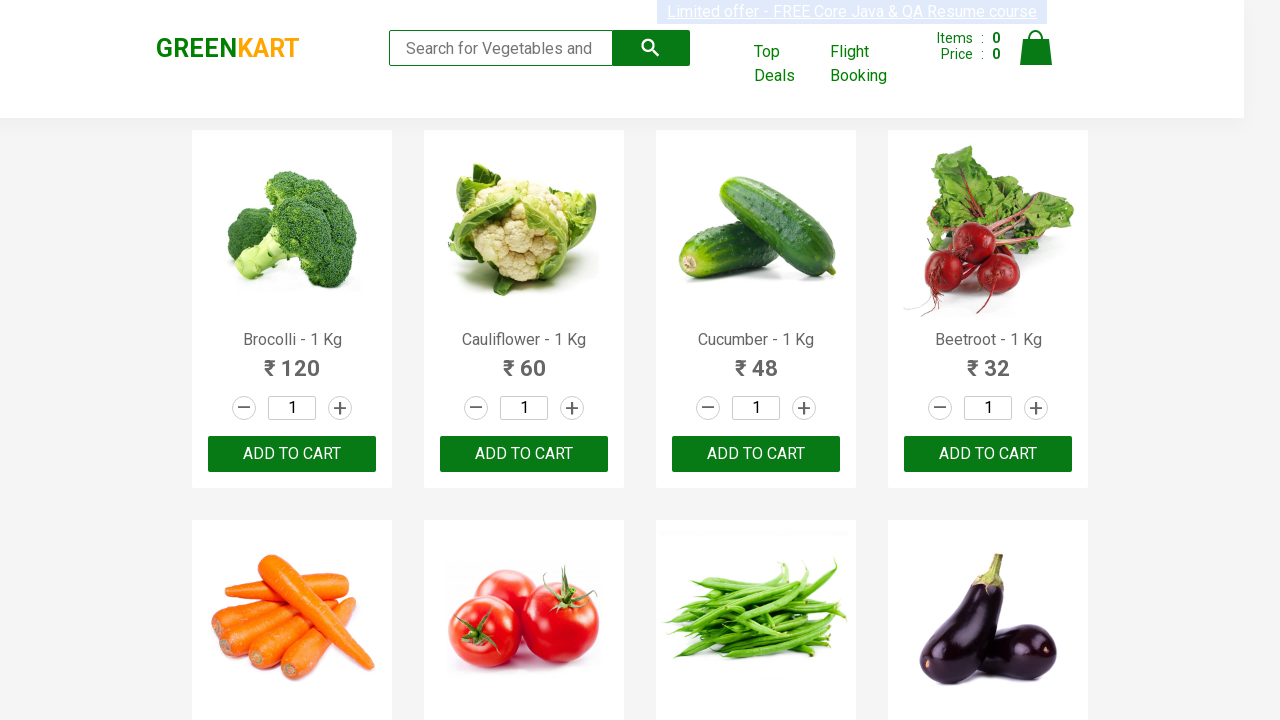

Waited for product names to load
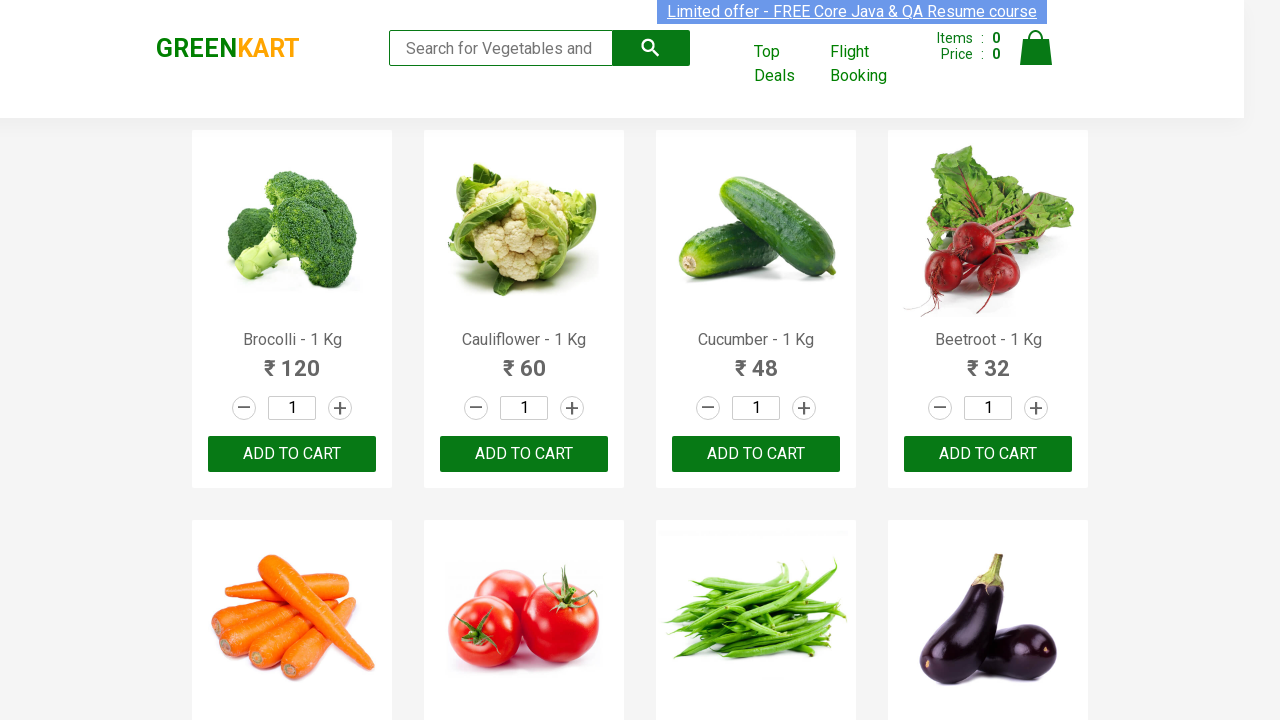

Retrieved all product name elements
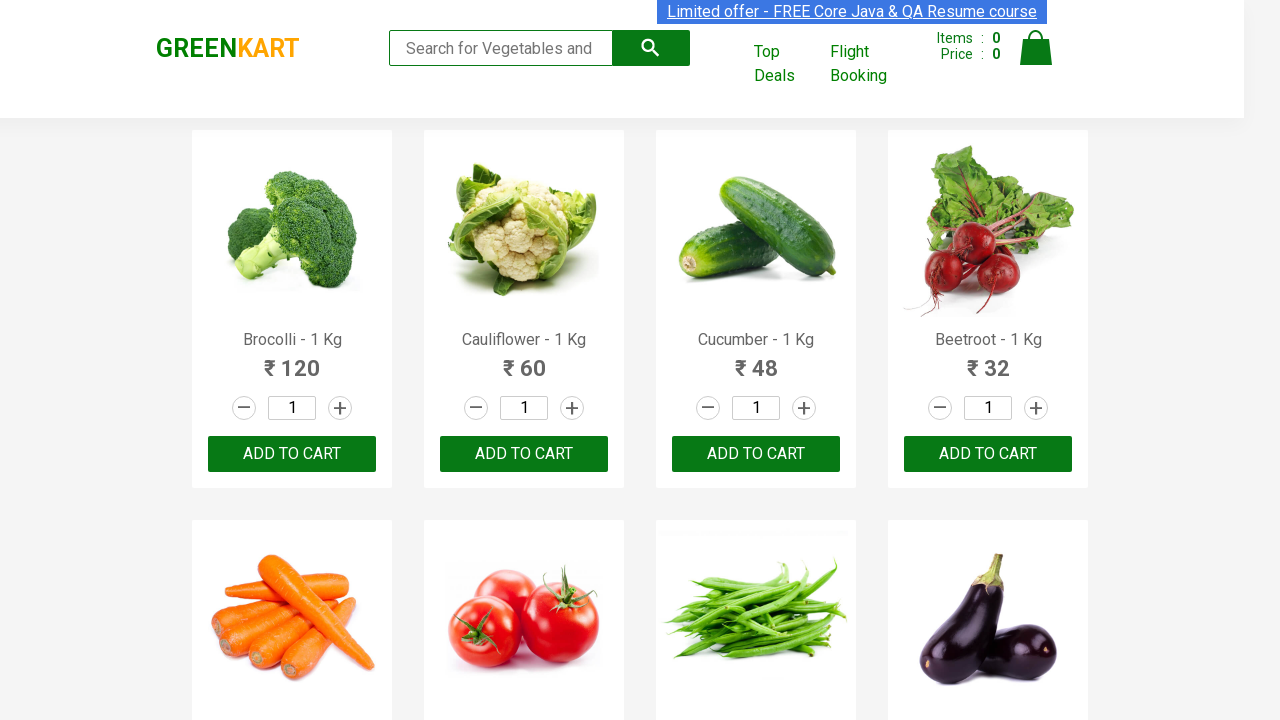

Retrieved all 'Add to cart' buttons
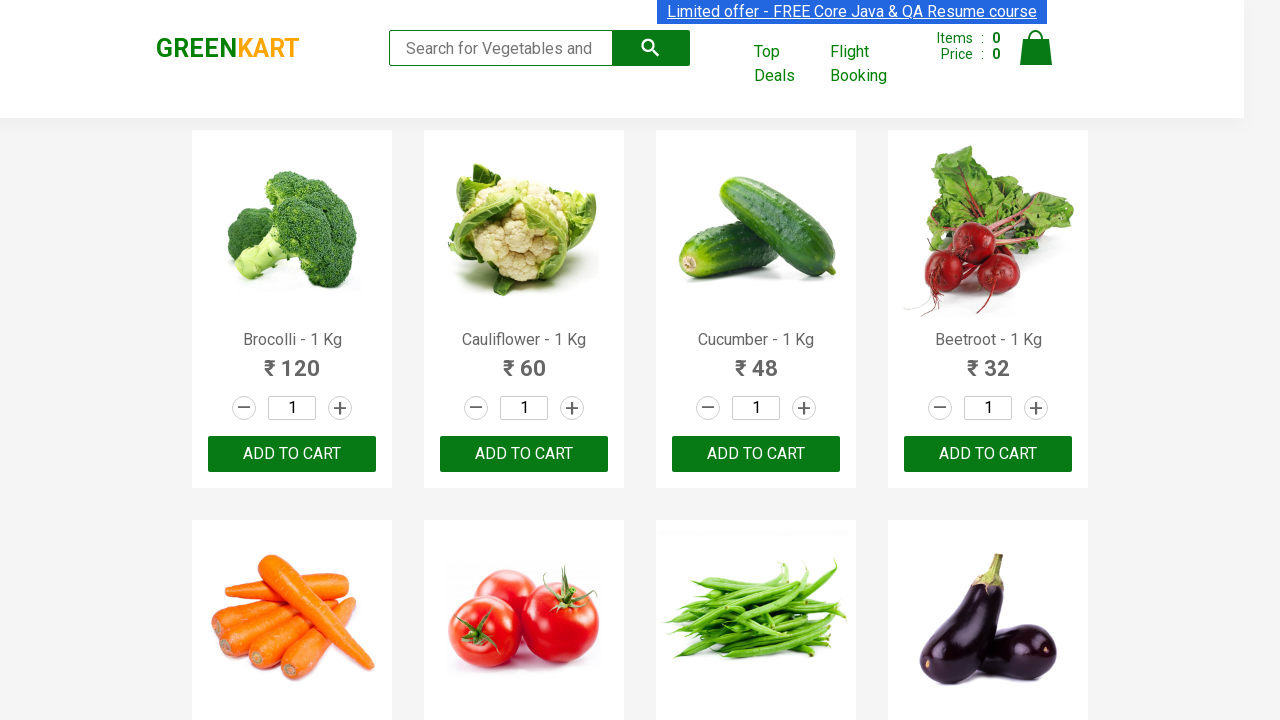

Added 'Brocolli' to cart
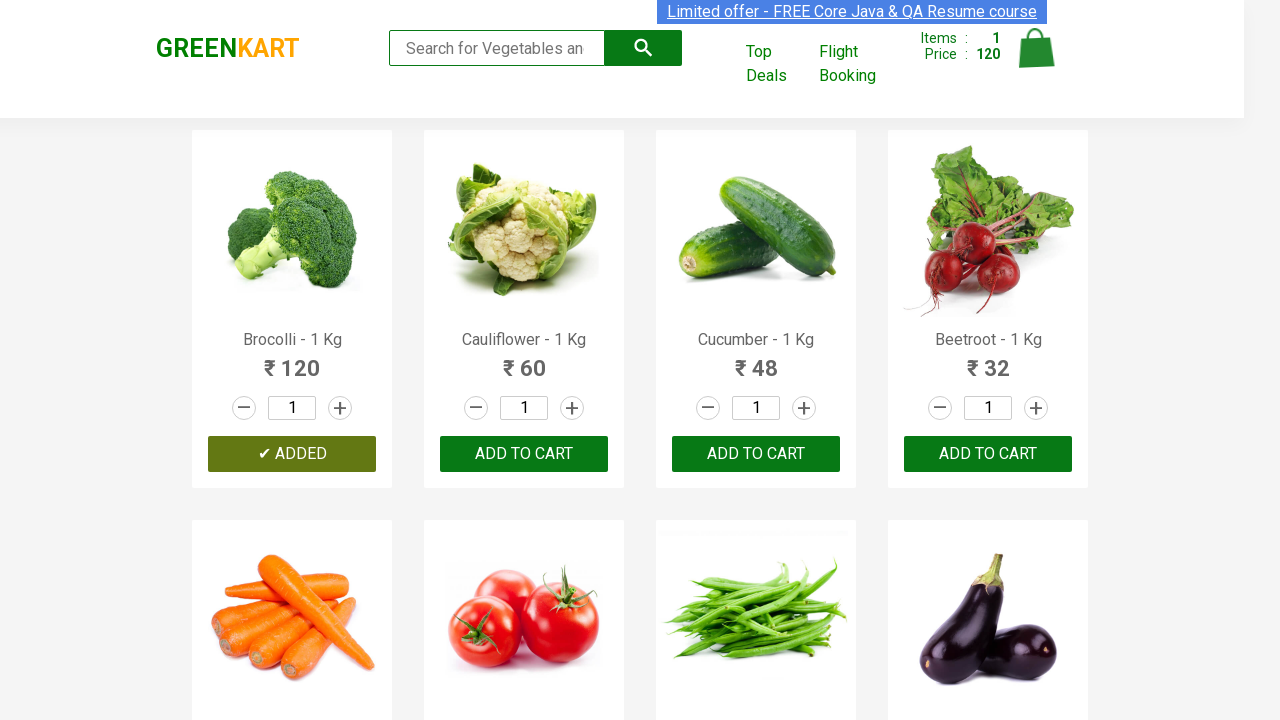

Added 'Cucumber' to cart
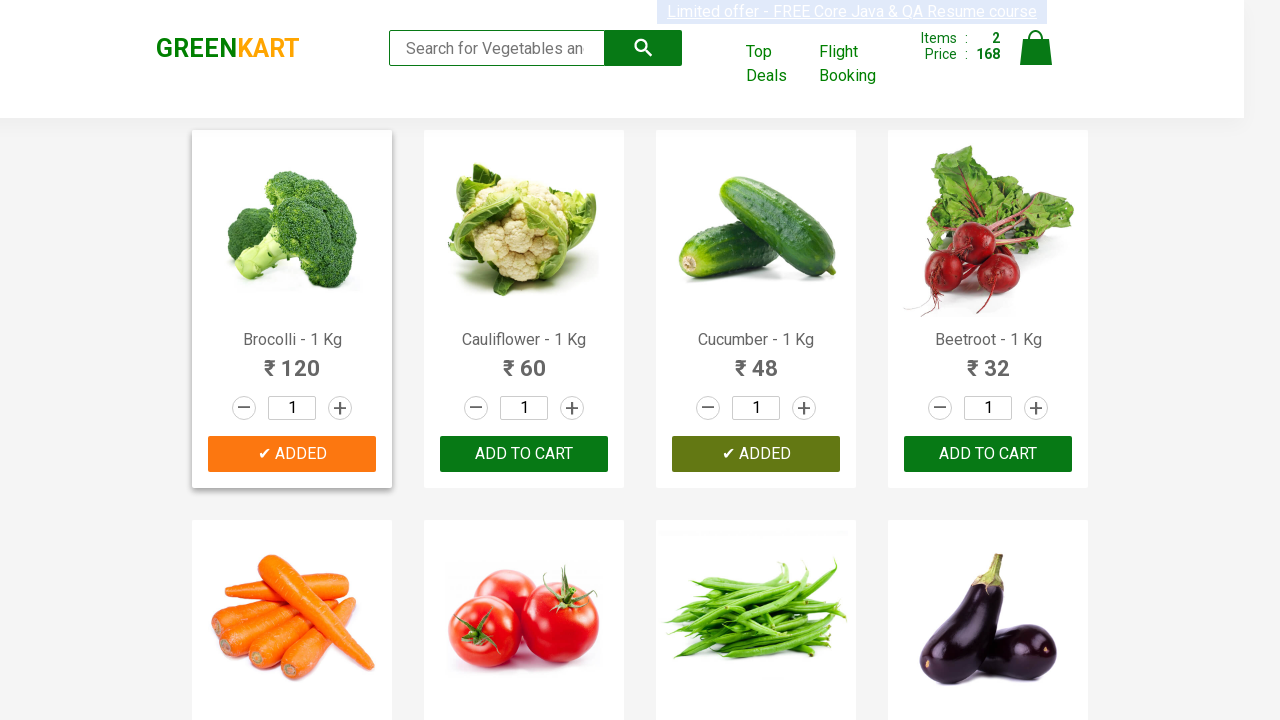

Added 'Beetroot' to cart
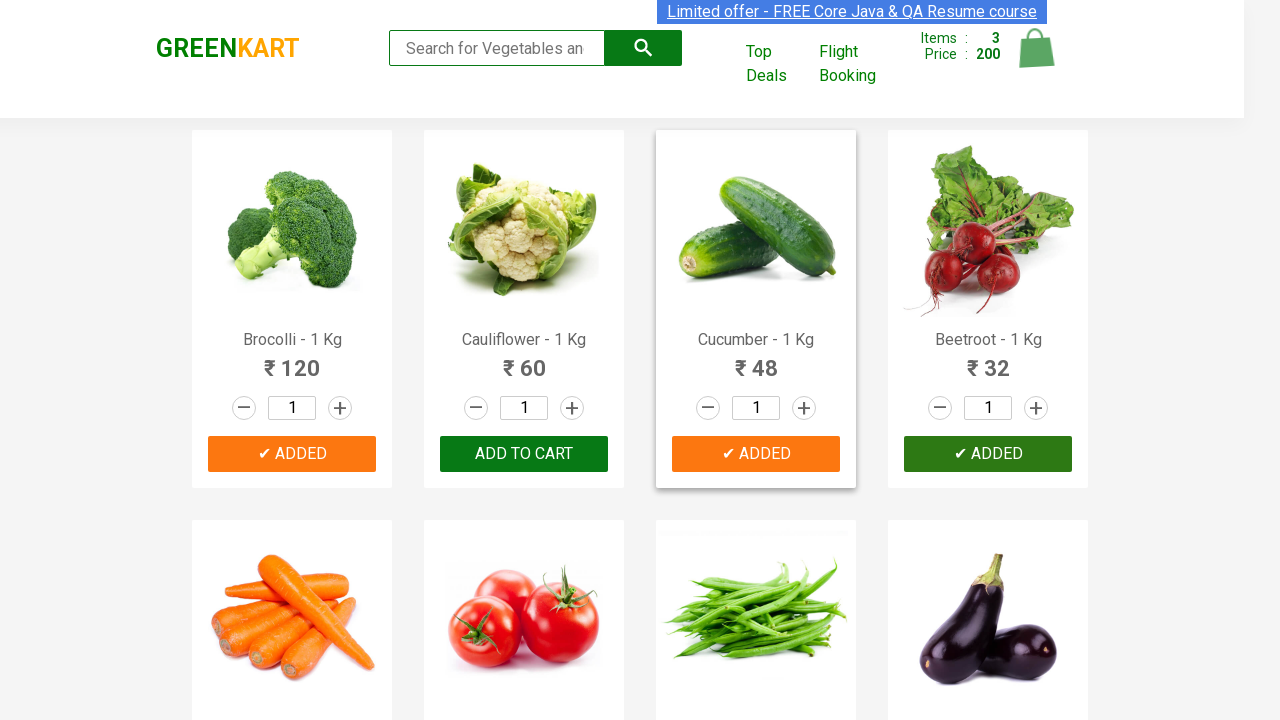

Waited 1 second for cart to update
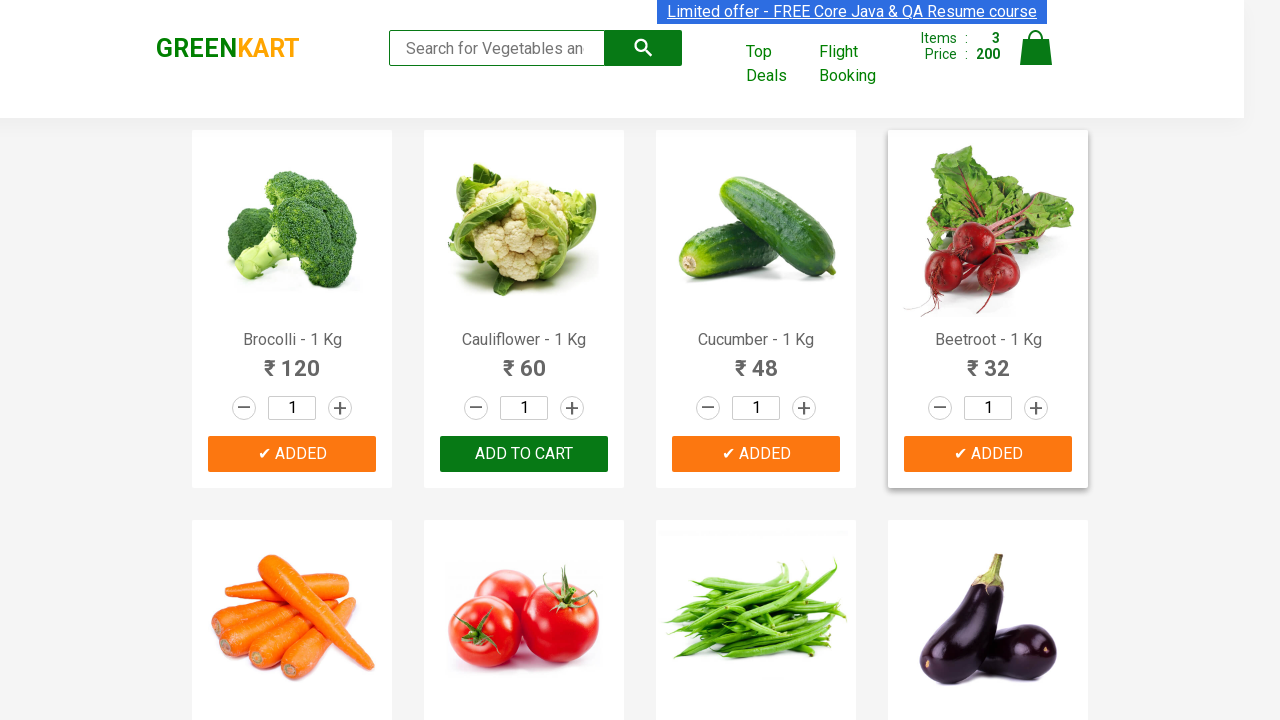

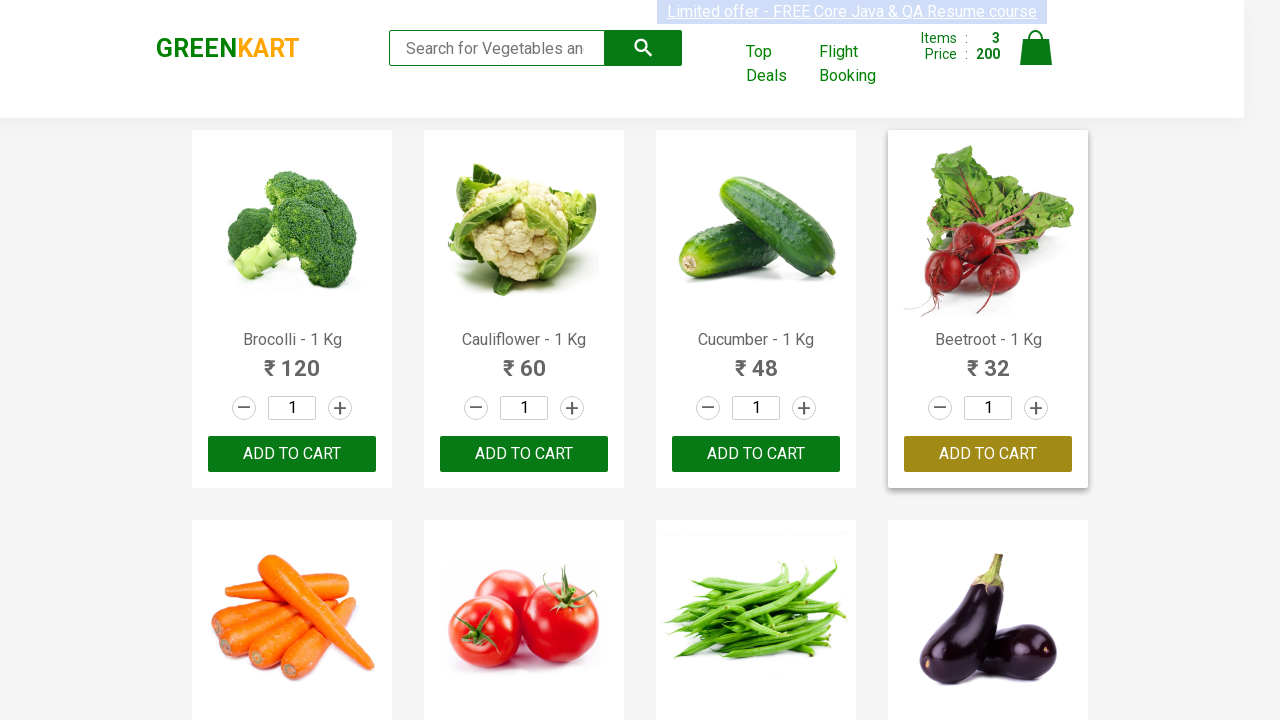